Tests confirm box by clicking the confirm button, accepting the dialog, and verifying the output shows OK was pressed

Starting URL: https://www.hyrtutorials.com/p/alertsdemo.html

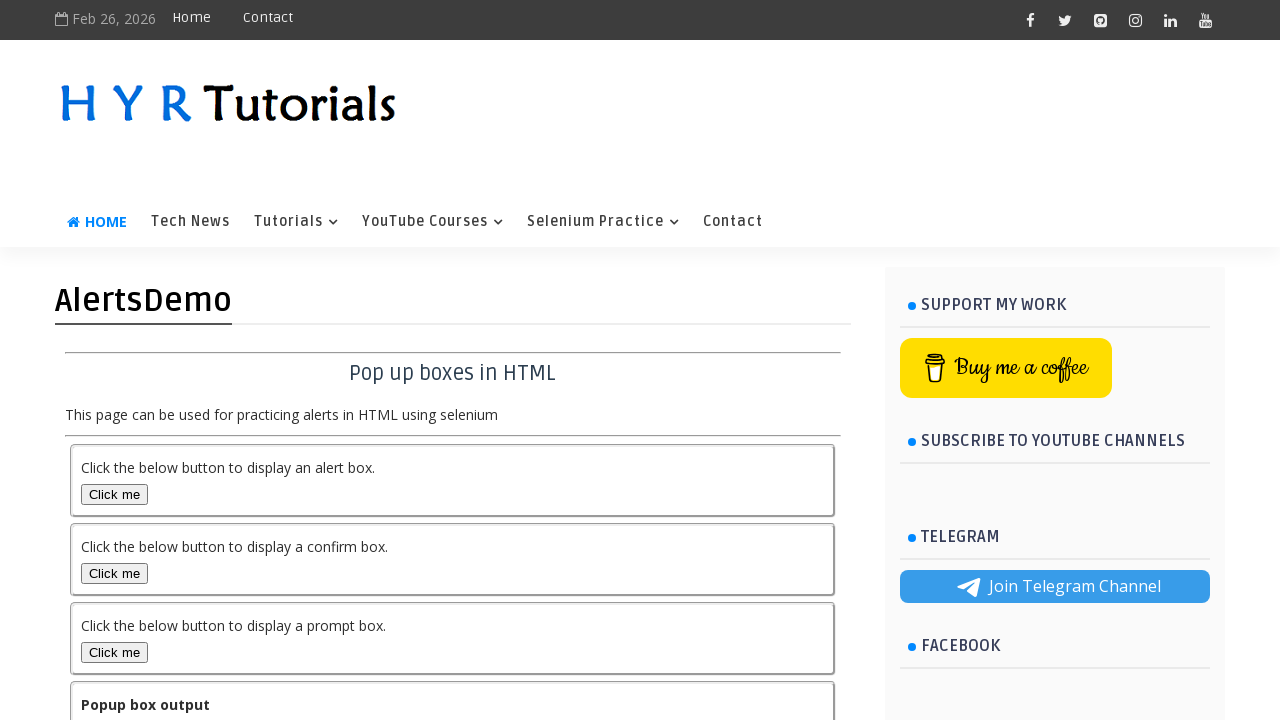

Clicked the confirm box button at (114, 573) on button#confirmBox
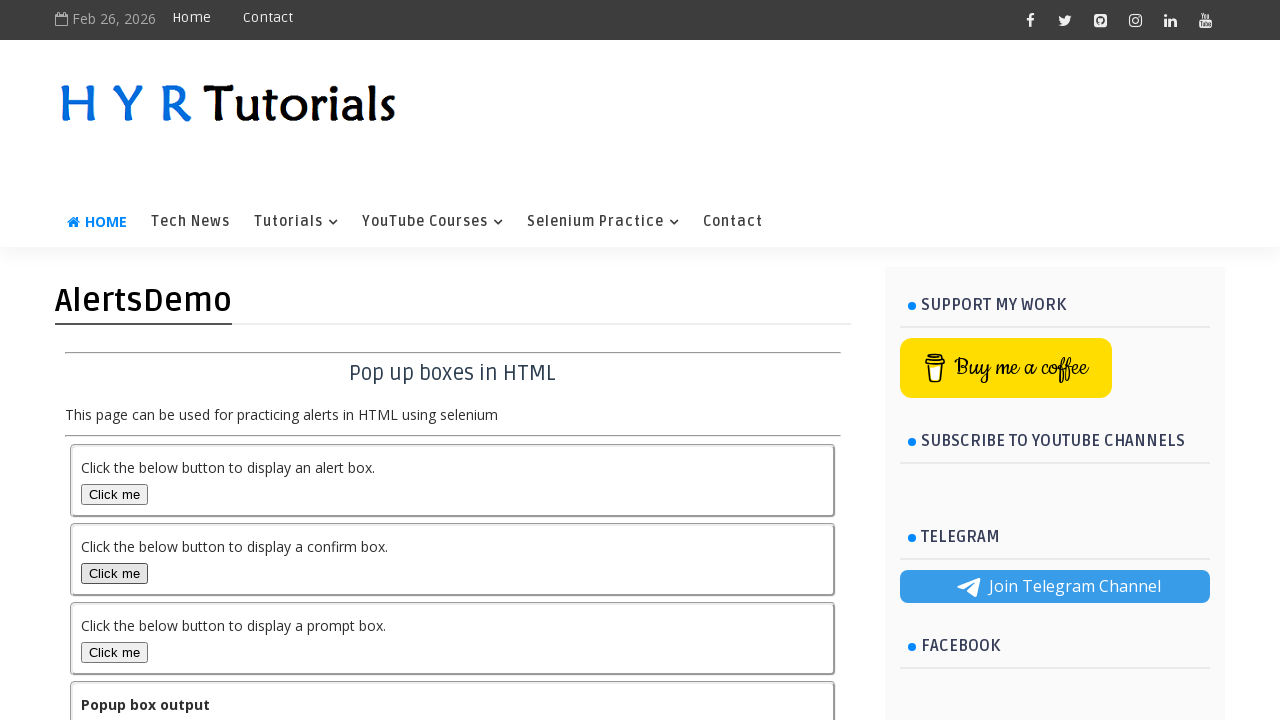

Set up dialog handler to accept the confirm dialog
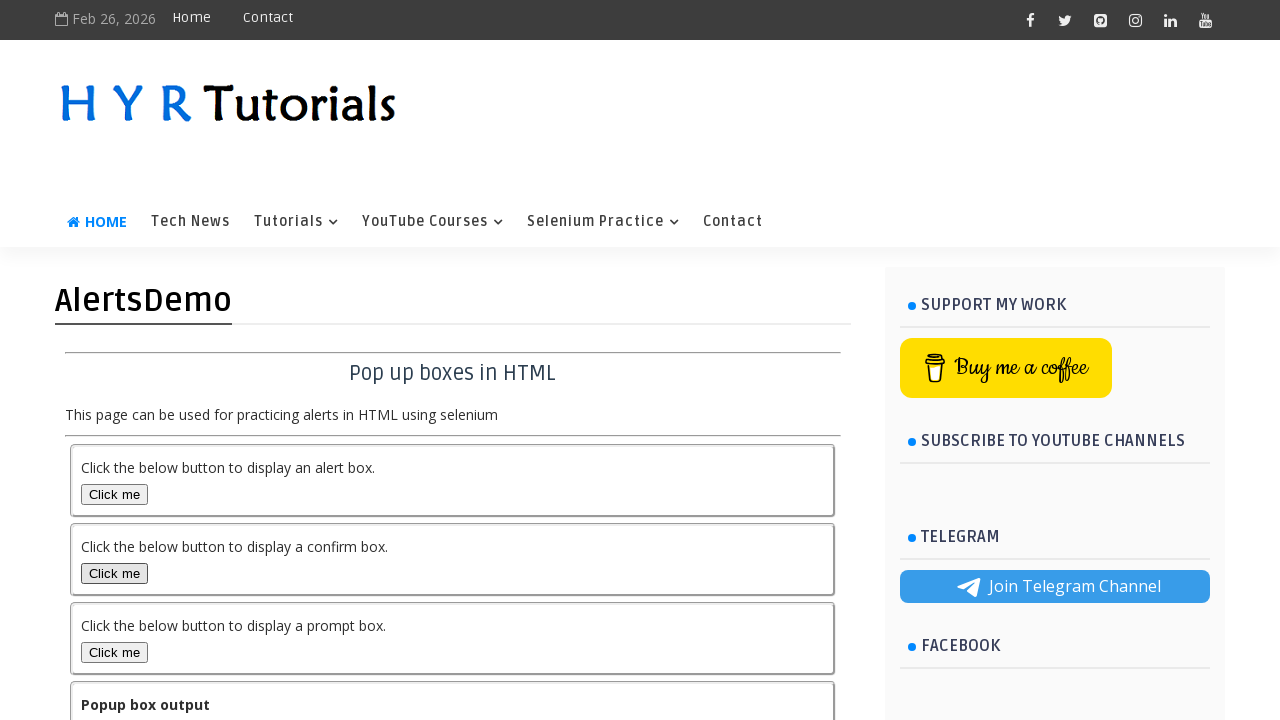

Confirmed dialog was accepted and output element loaded
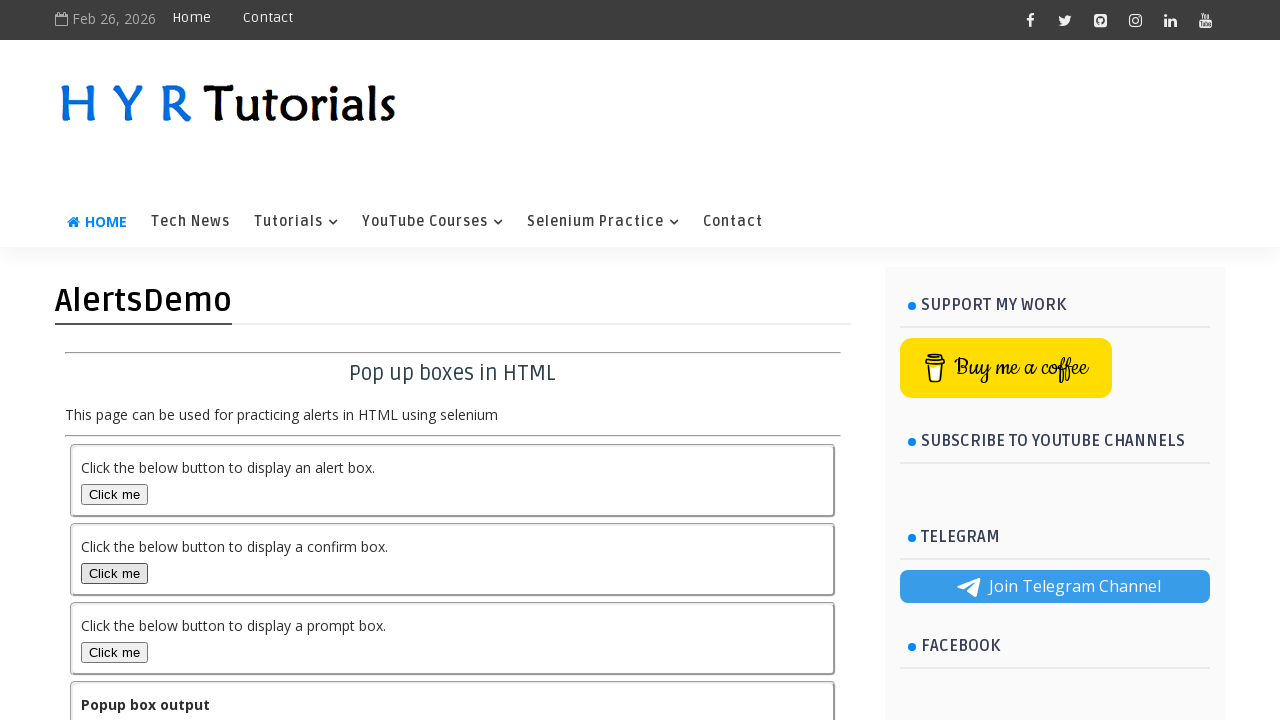

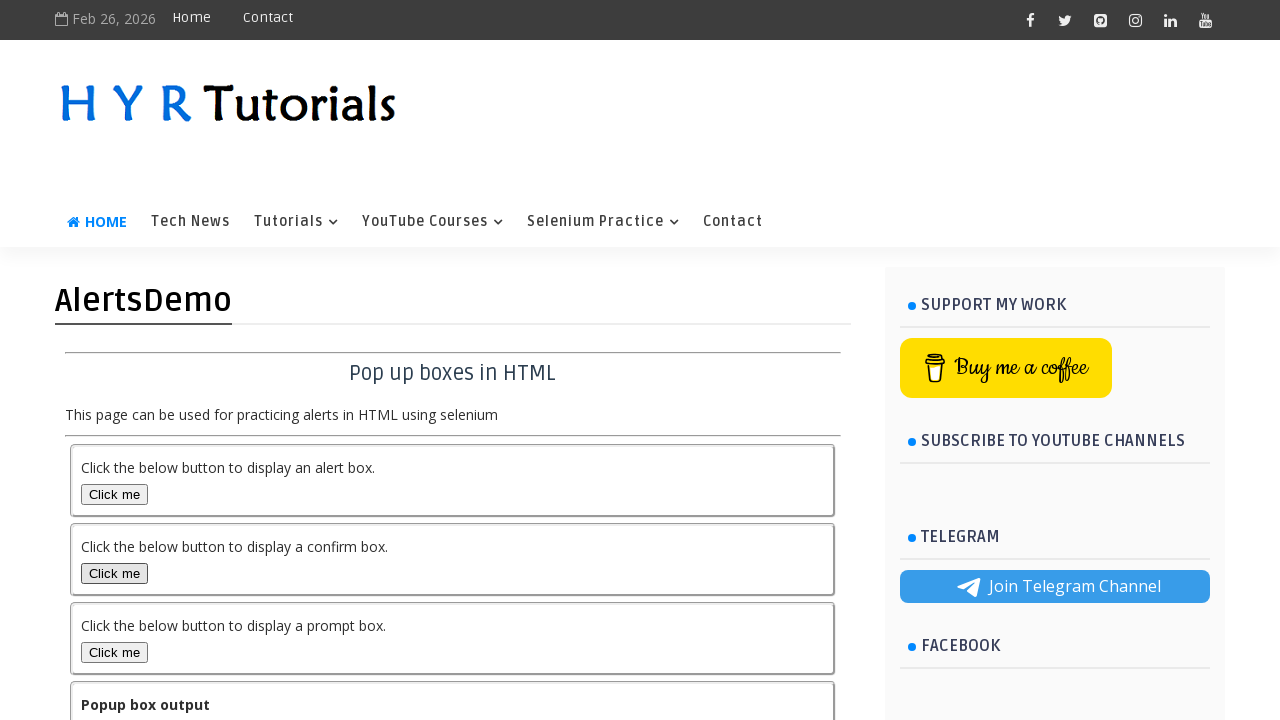